Tests right-click context menu functionality by performing a right-click on an element and verifying the context menu appears with copy option

Starting URL: http://swisnl.github.io/jQuery-contextMenu/demo.html

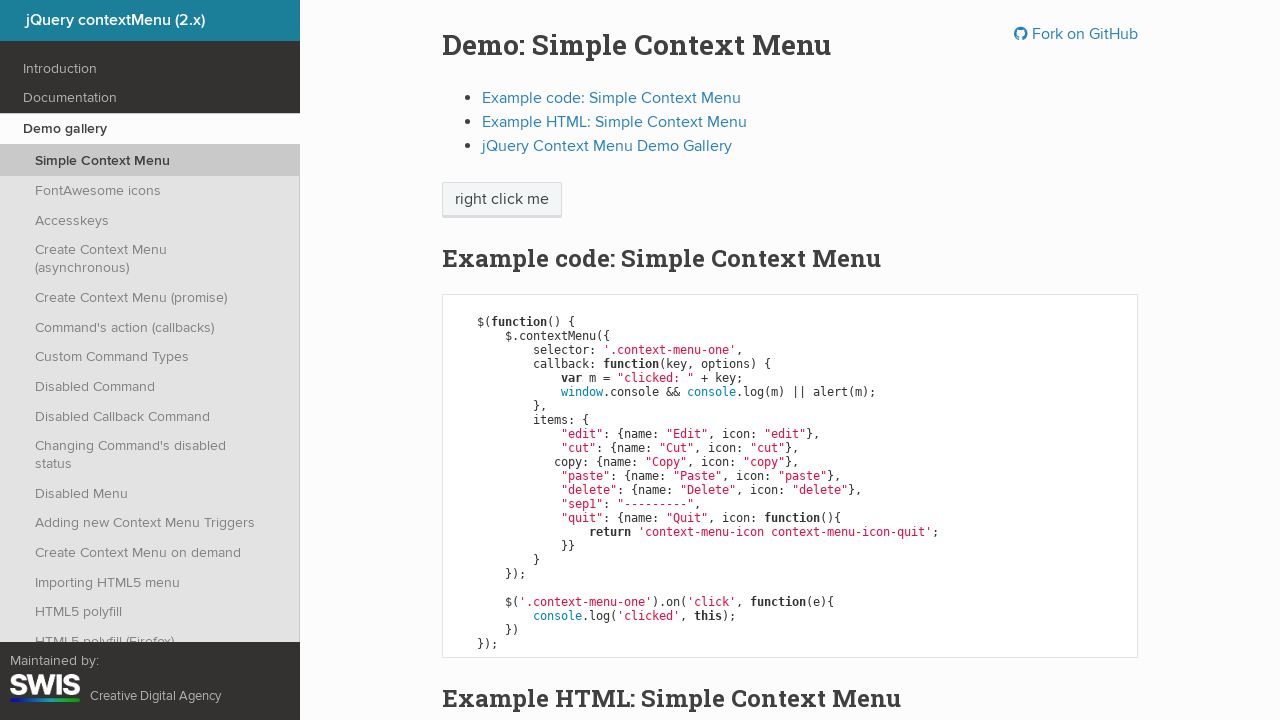

Located the context menu element
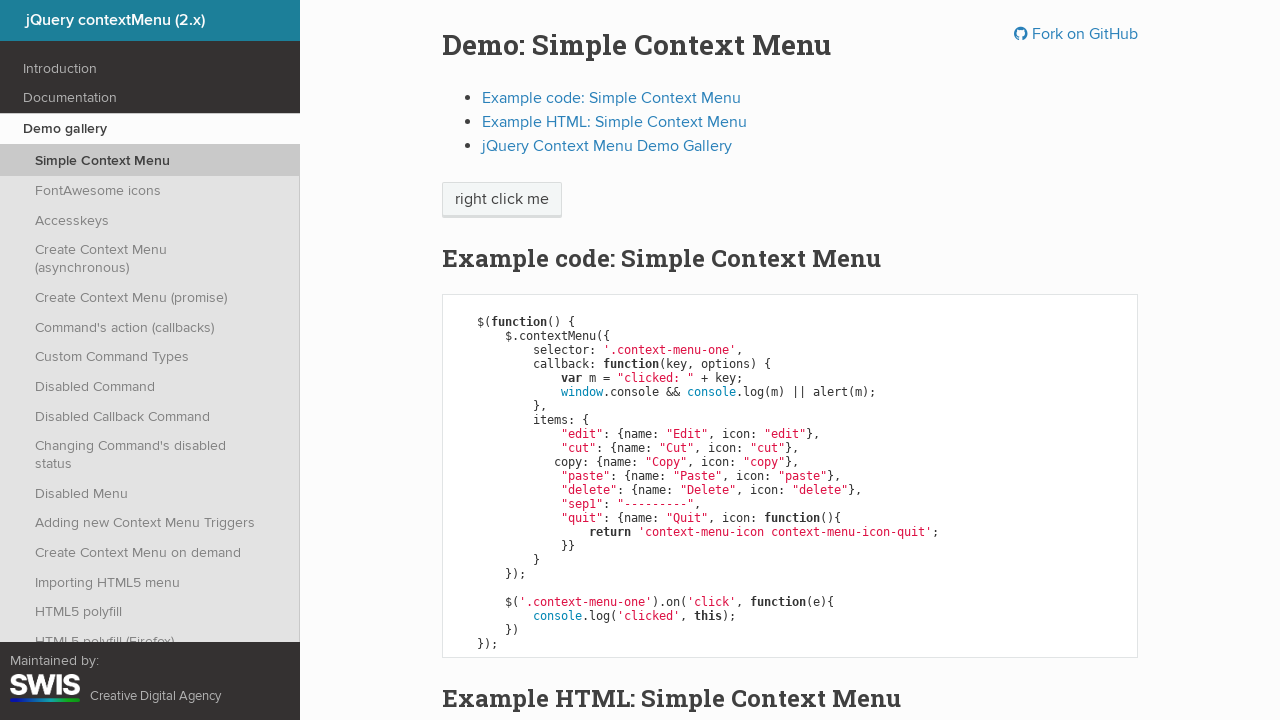

Right-clicked on the context menu element to open context menu at (502, 200) on .context-menu-one
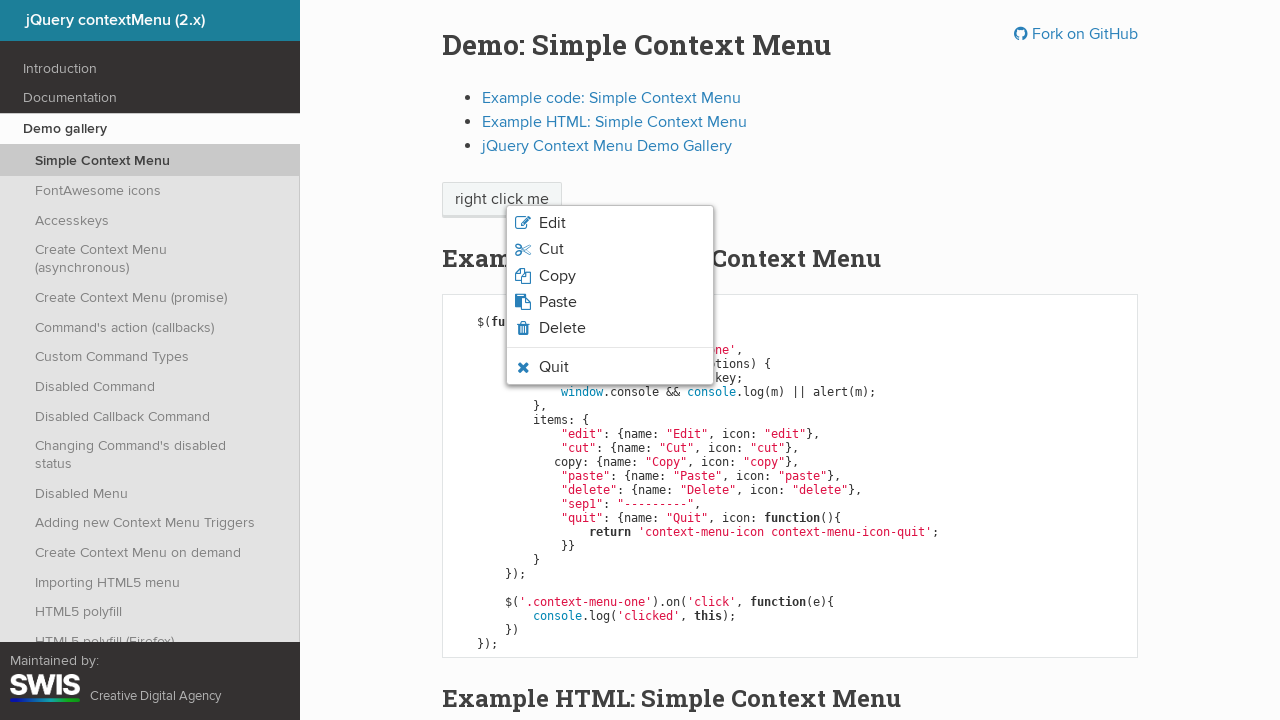

Context menu appeared with copy option visible
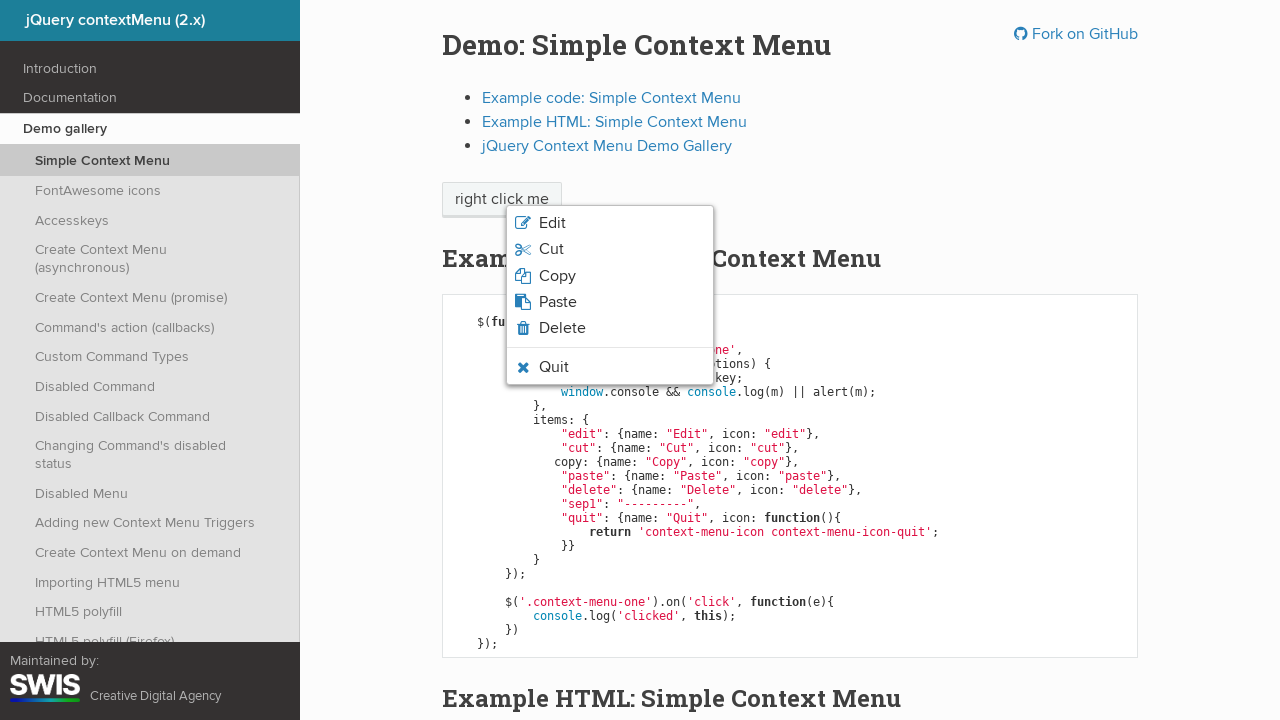

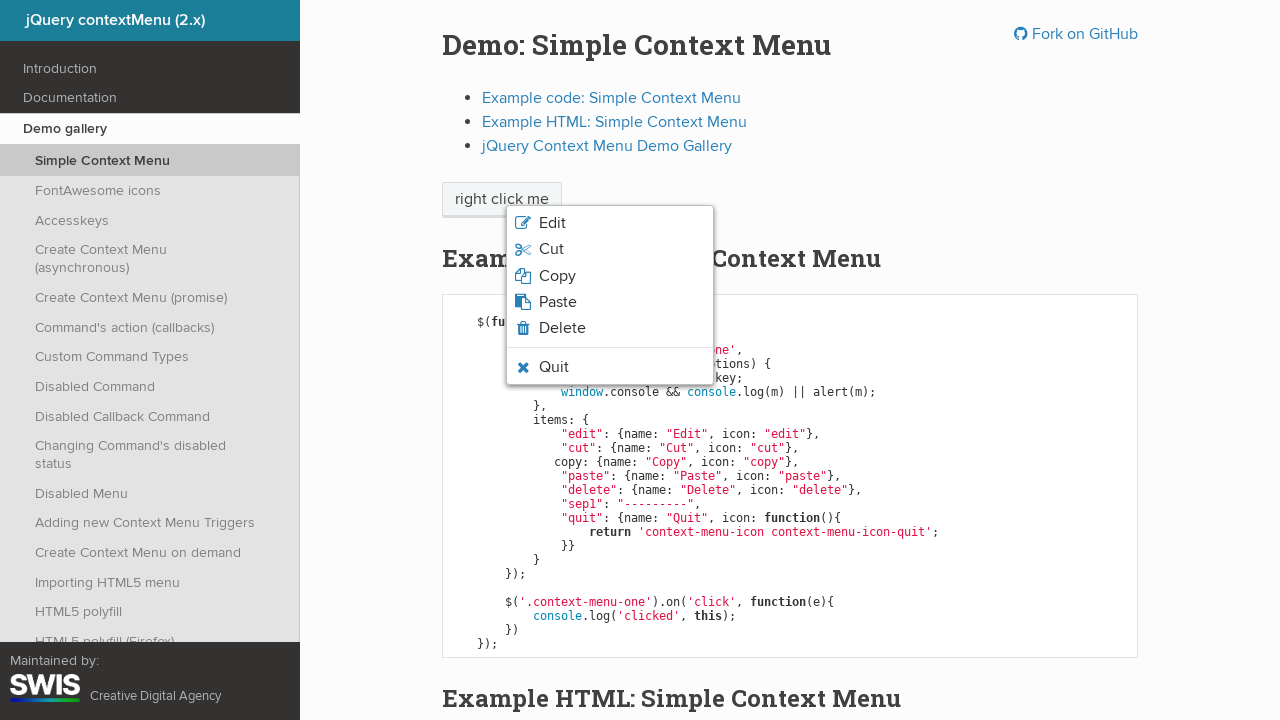